Tests mouse over functionality by repeatedly clicking a link and verifying the click count updates

Starting URL: http://uitestingplayground.com/mouseover

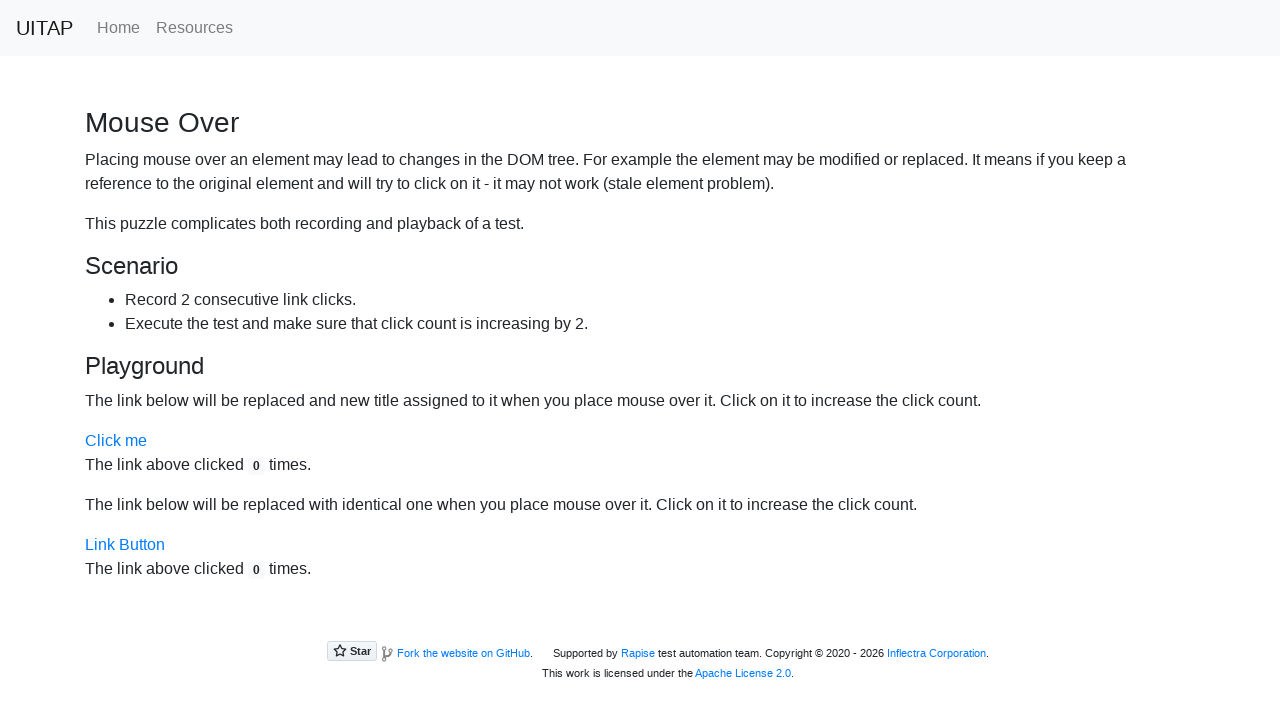

Clicked 'Click me' link (iteration 1/10) at (116, 441) on a:has-text('Click me')
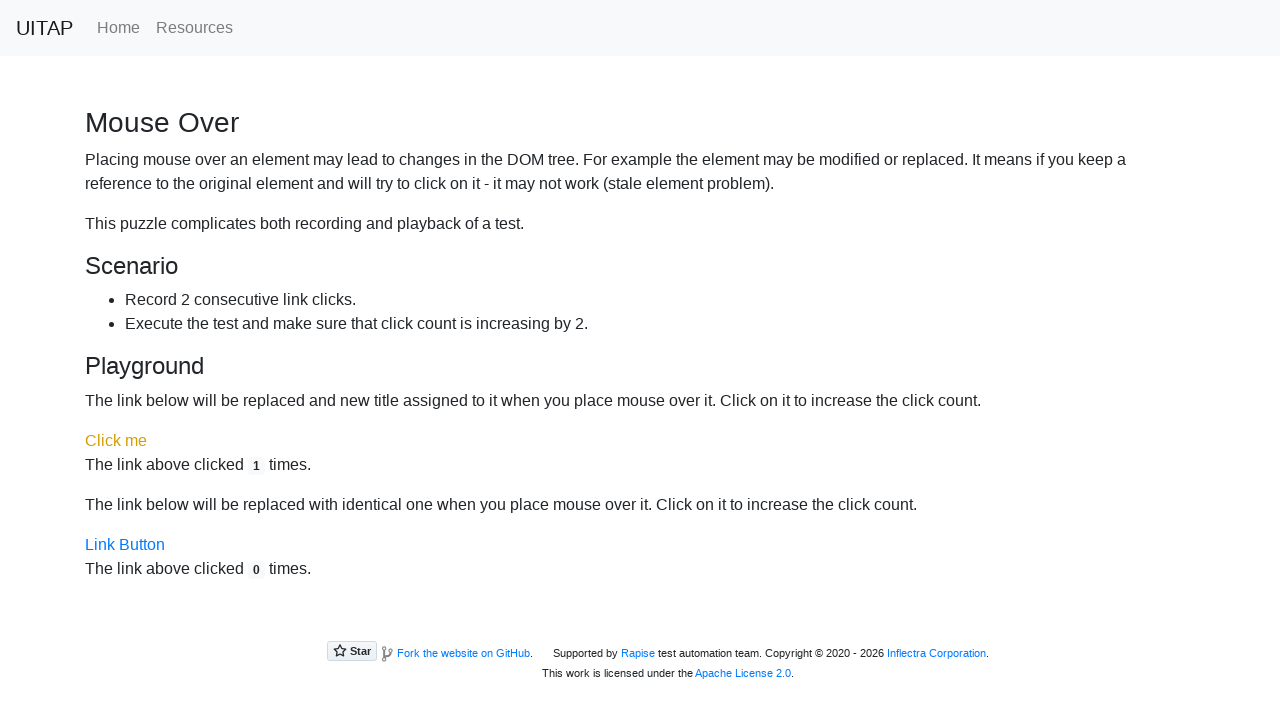

Waited 2 seconds for click count to update
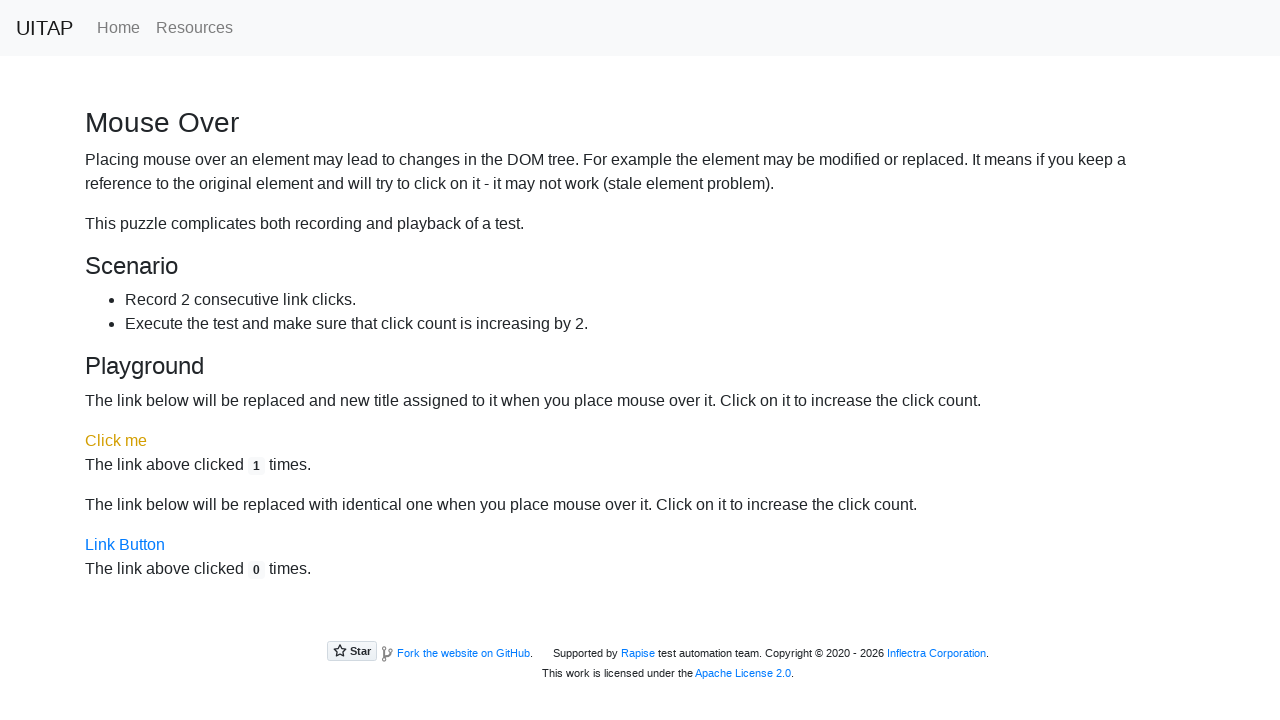

Retrieved click count: 1
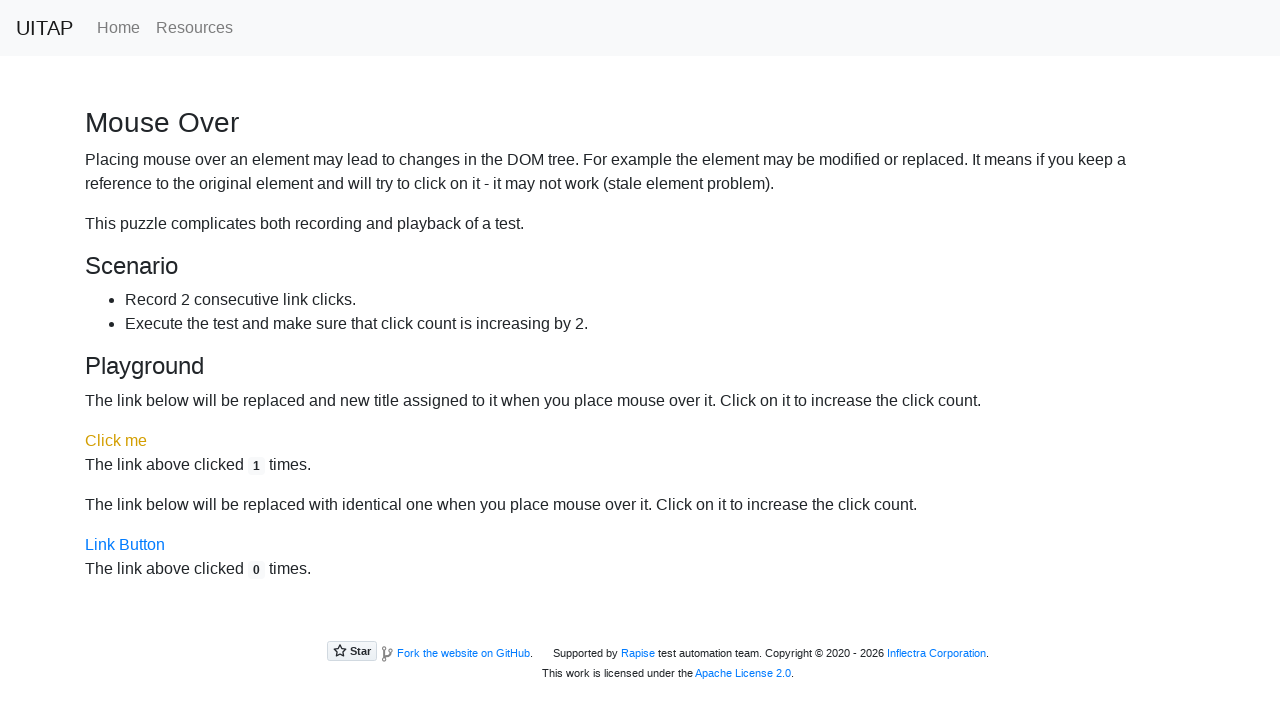

Clicked 'Click me' link (iteration 2/10) at (116, 441) on a:has-text('Click me')
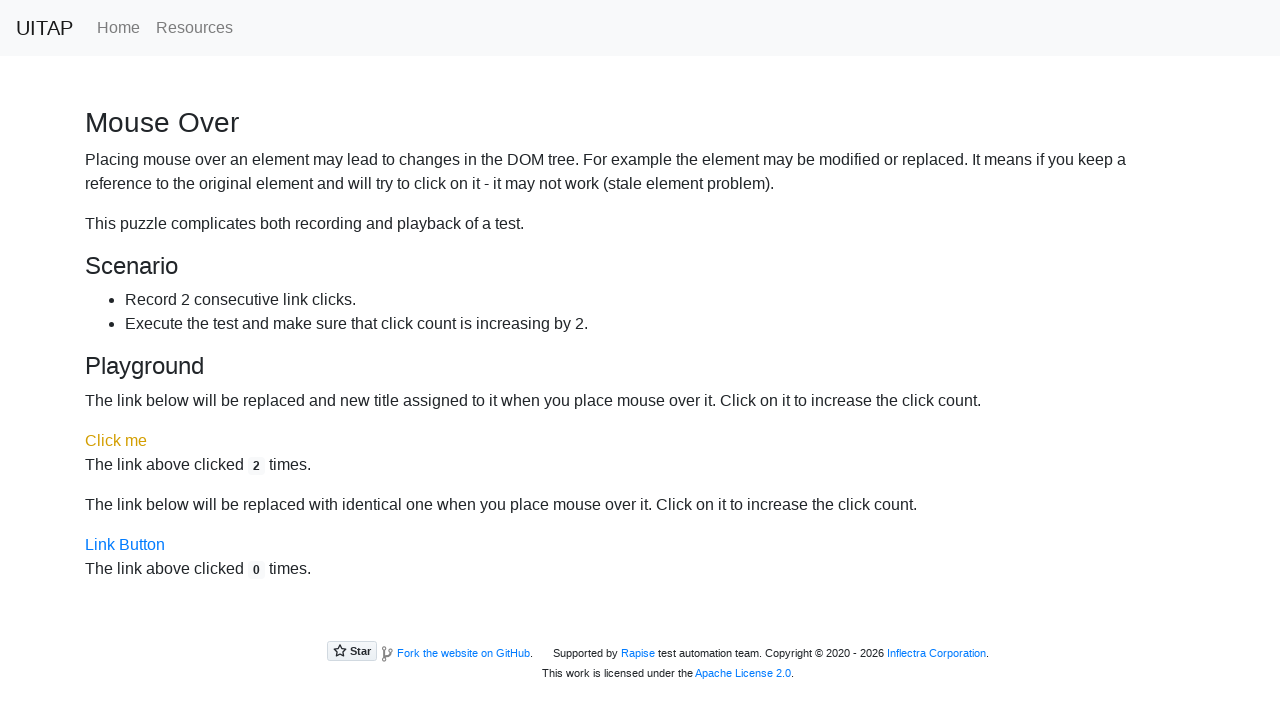

Waited 2 seconds for click count to update
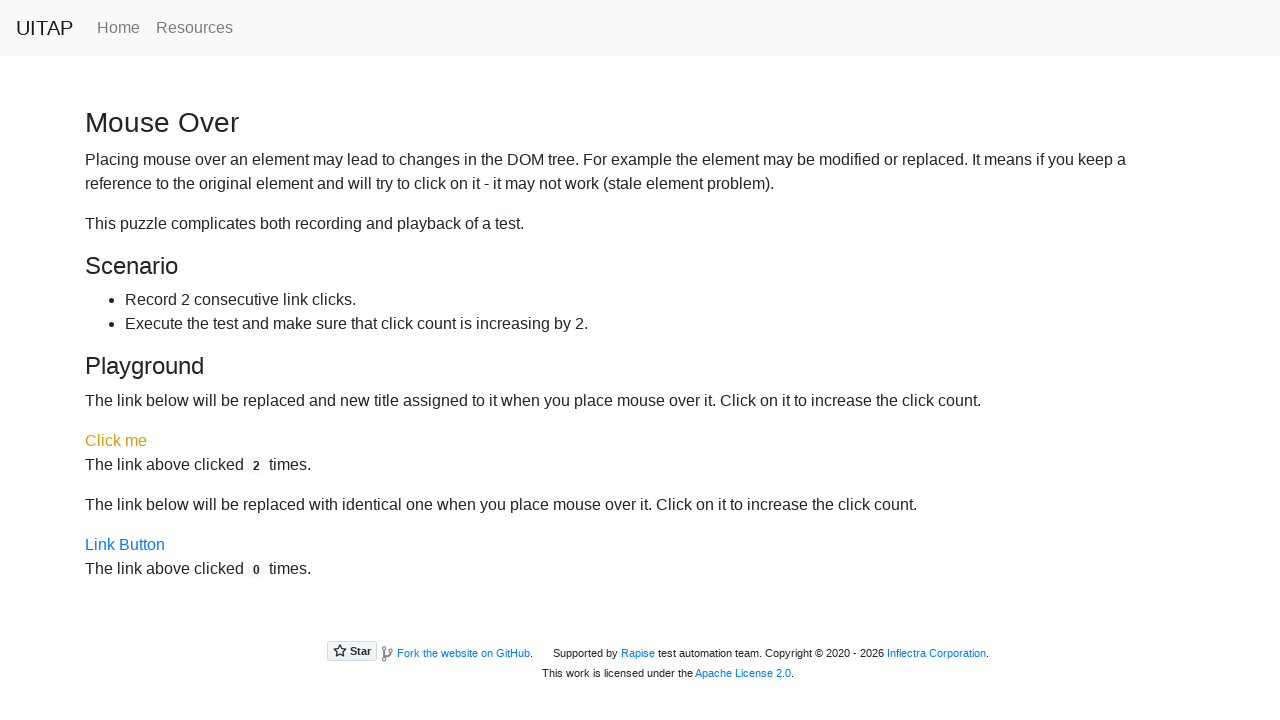

Retrieved click count: 2
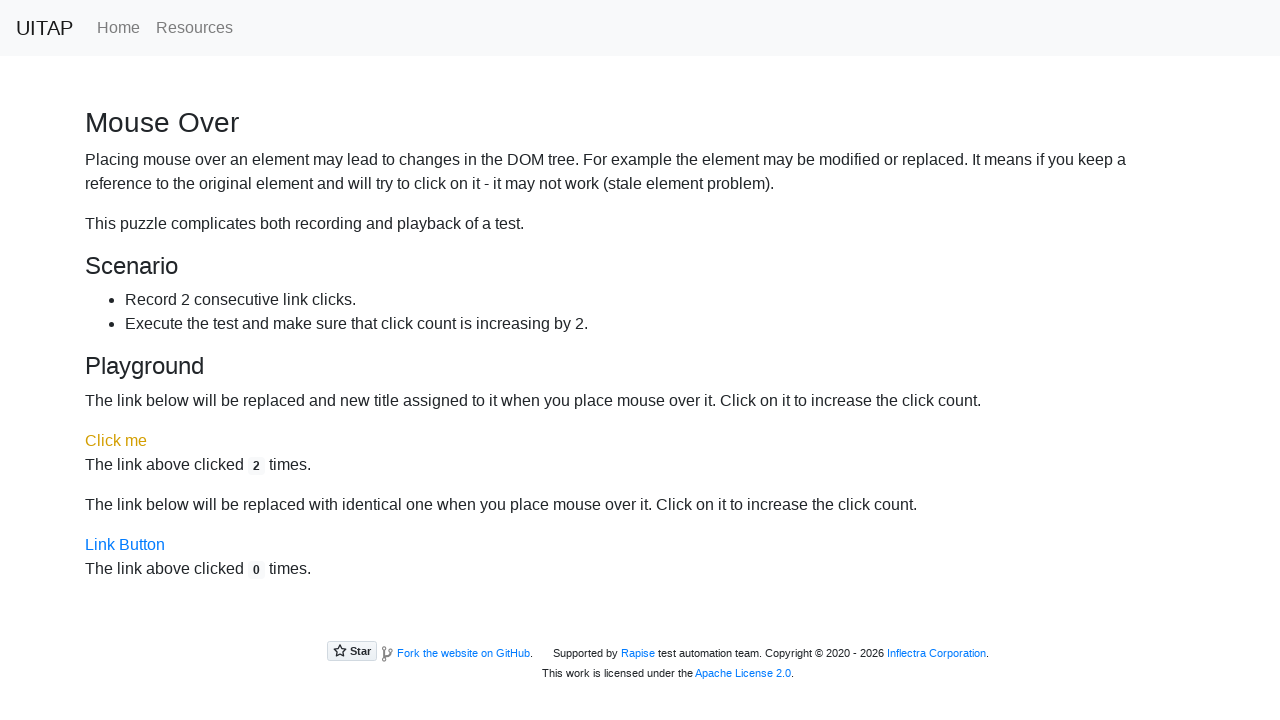

Clicked 'Click me' link (iteration 3/10) at (116, 441) on a:has-text('Click me')
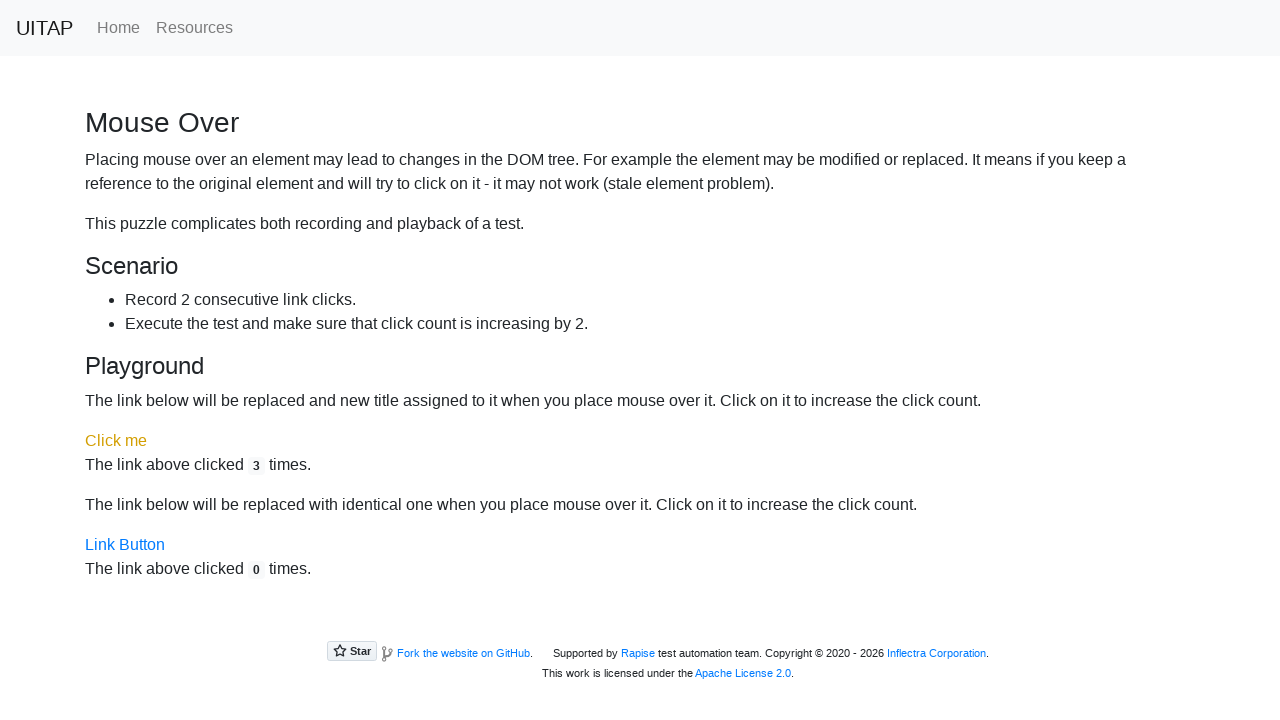

Waited 2 seconds for click count to update
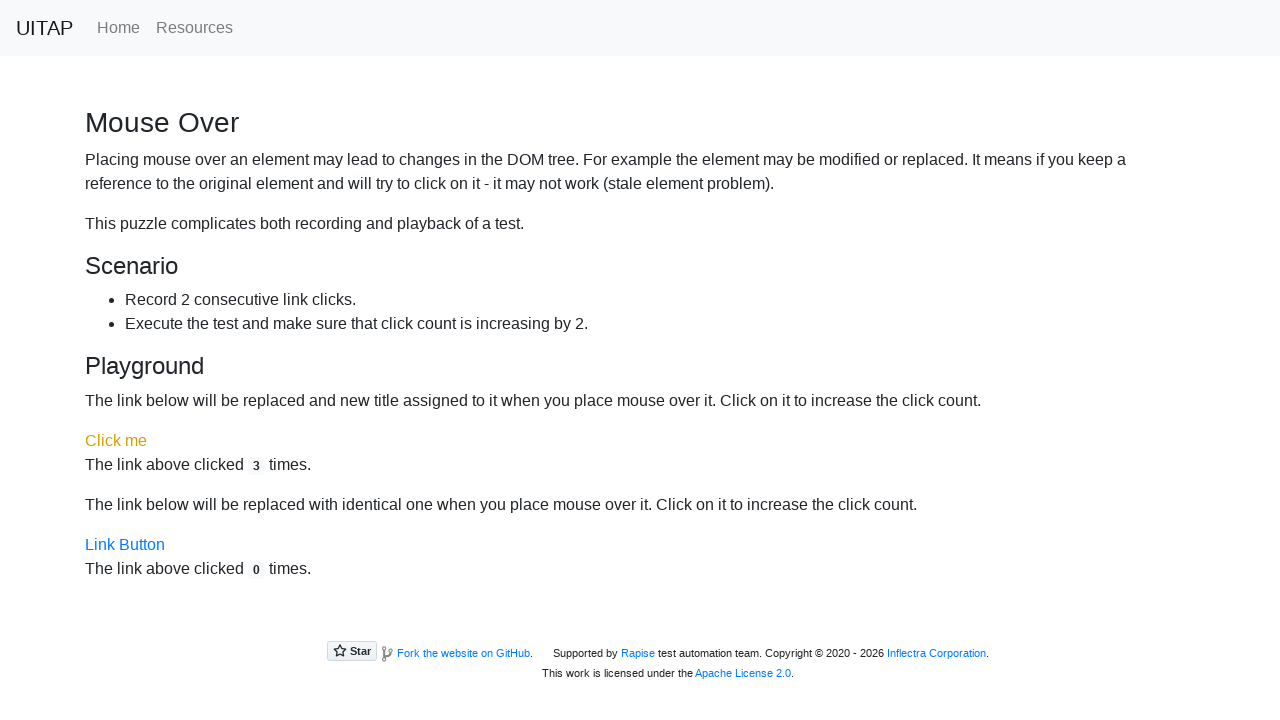

Retrieved click count: 3
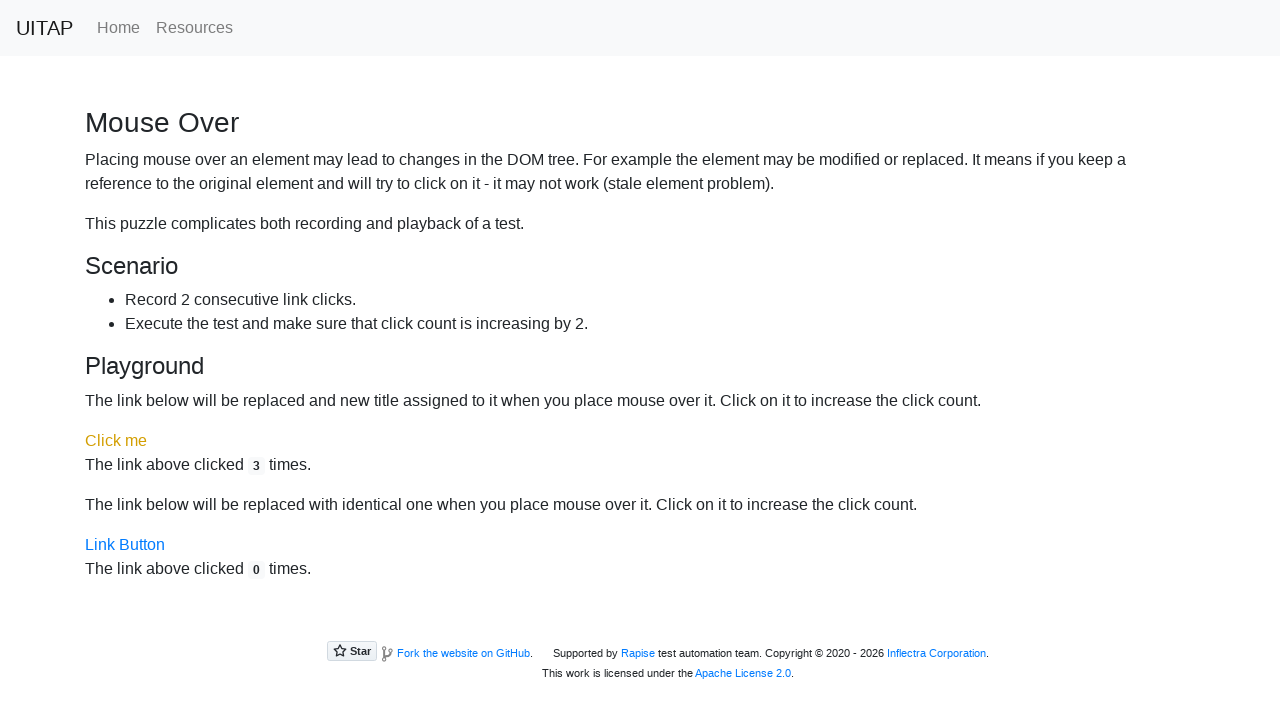

Clicked 'Click me' link (iteration 4/10) at (116, 441) on a:has-text('Click me')
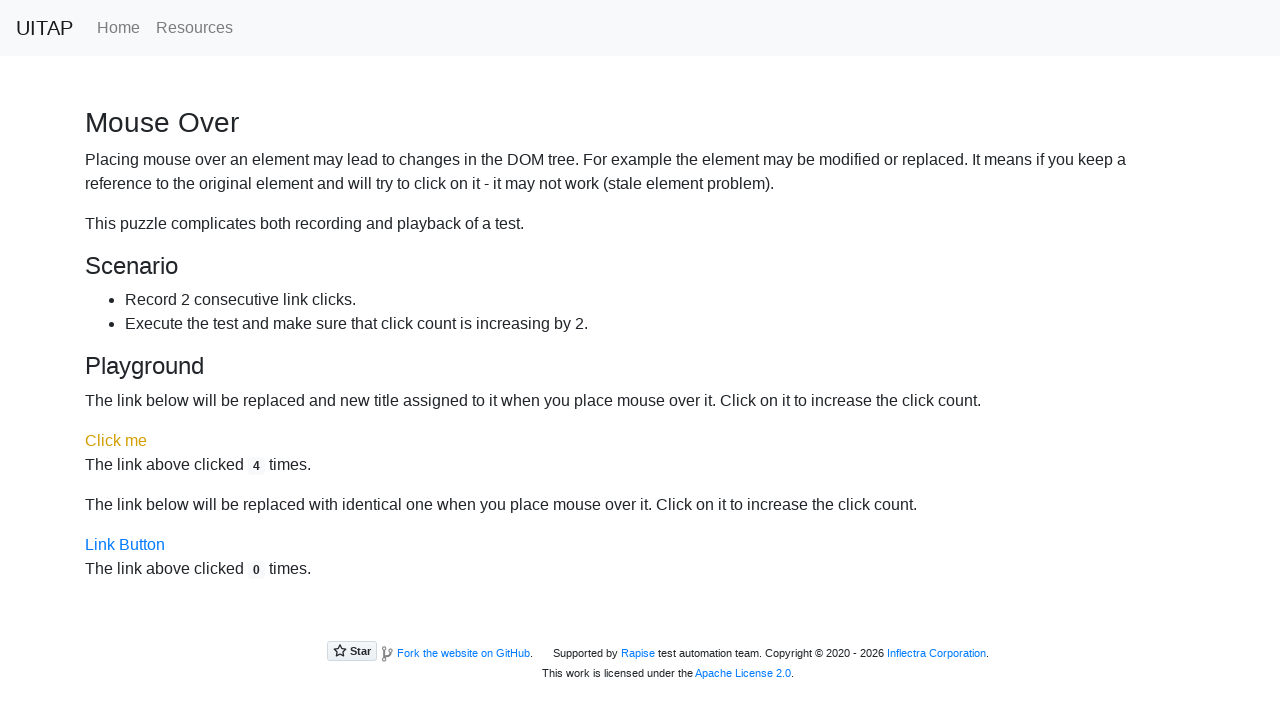

Waited 2 seconds for click count to update
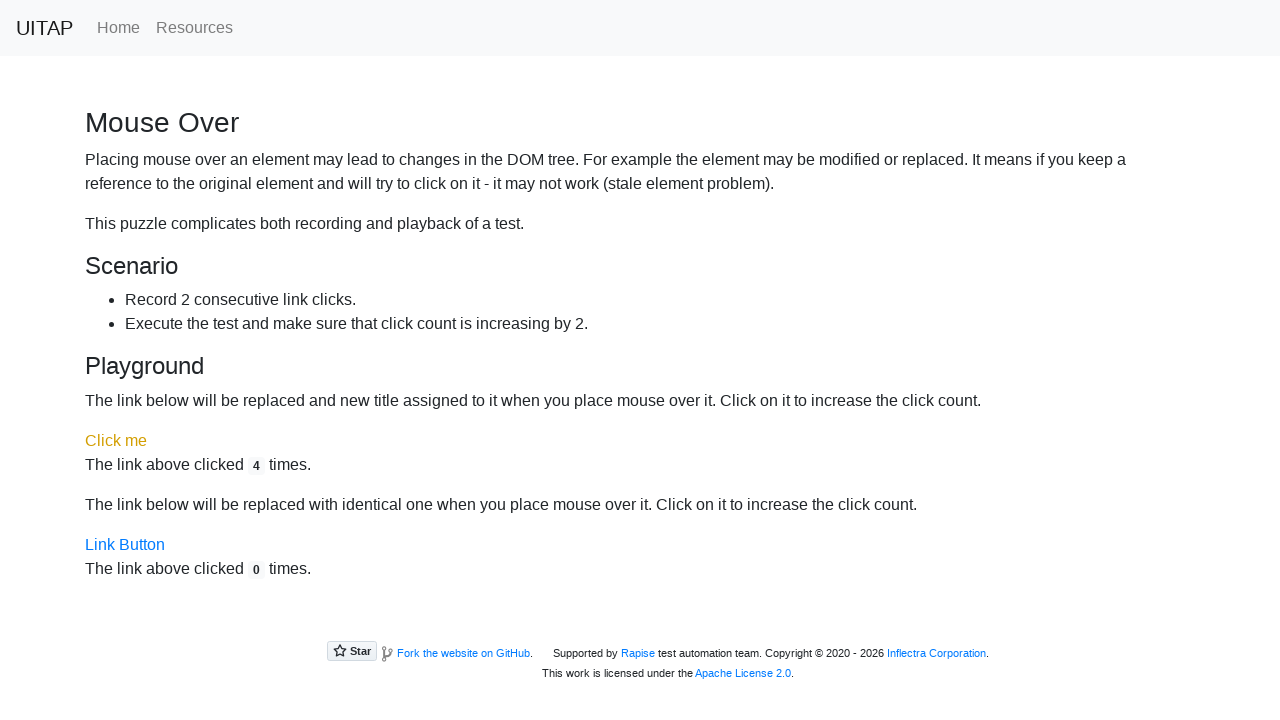

Retrieved click count: 4
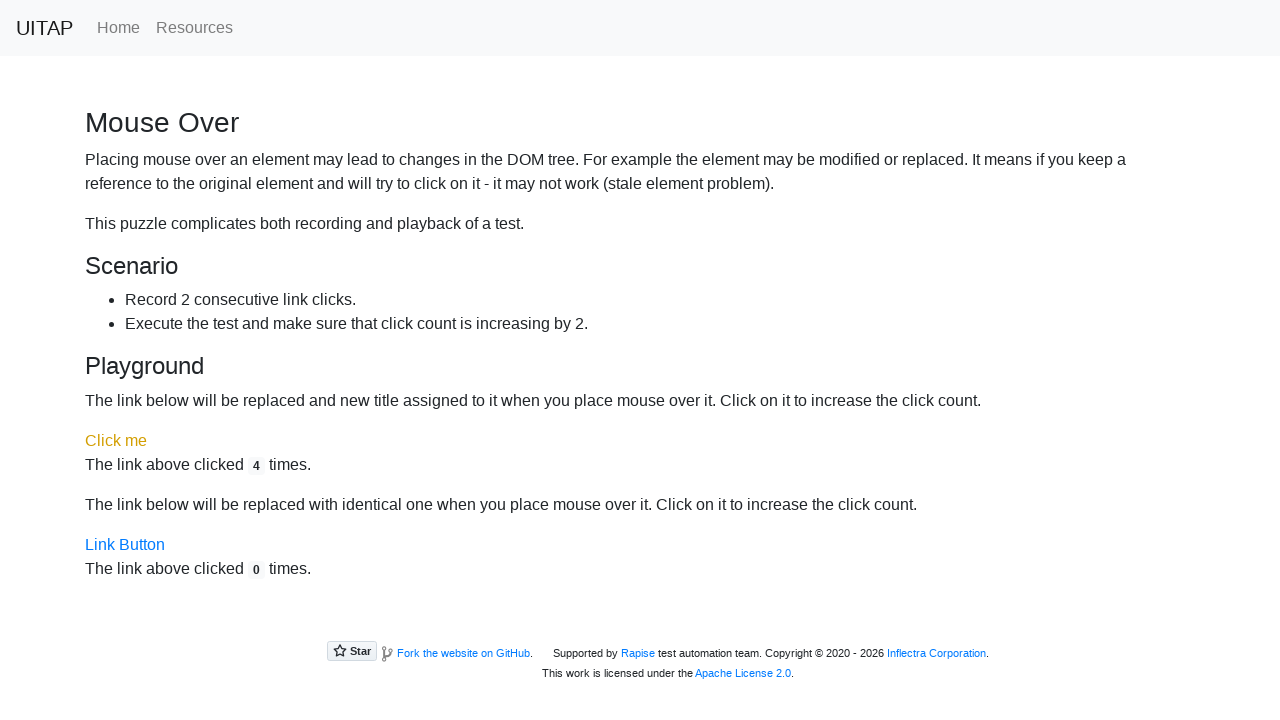

Clicked 'Click me' link (iteration 5/10) at (116, 441) on a:has-text('Click me')
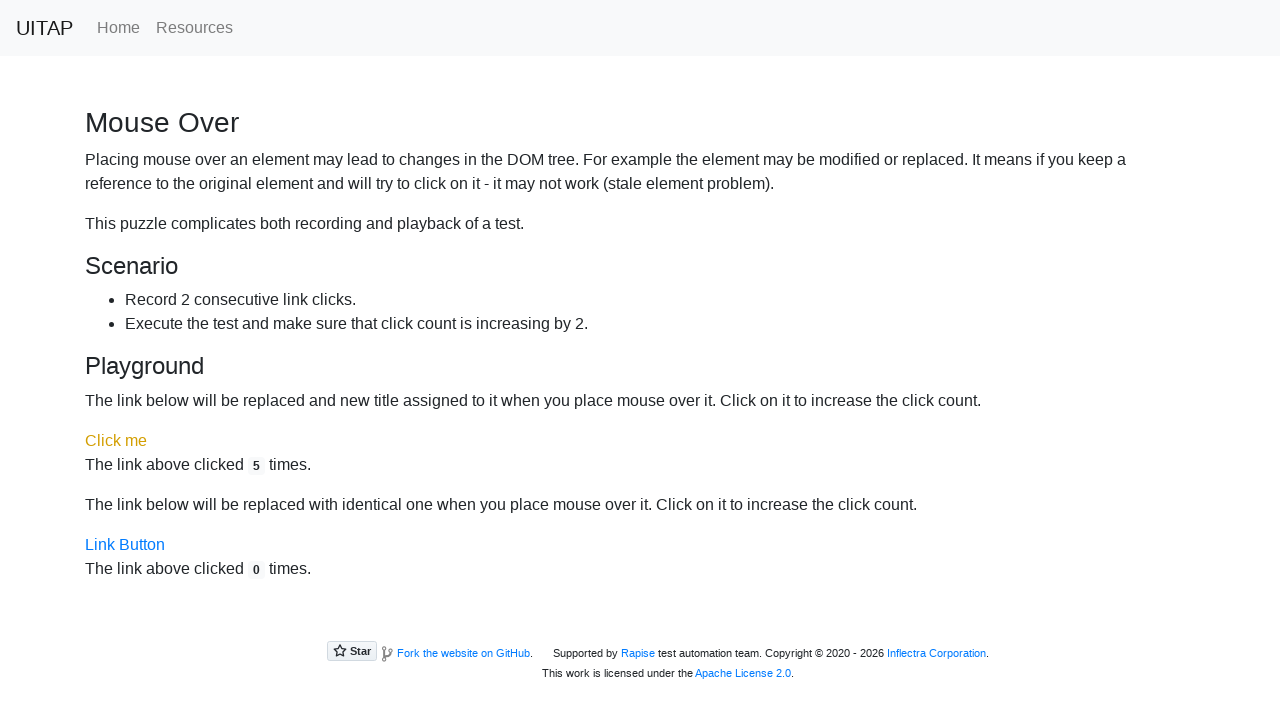

Waited 2 seconds for click count to update
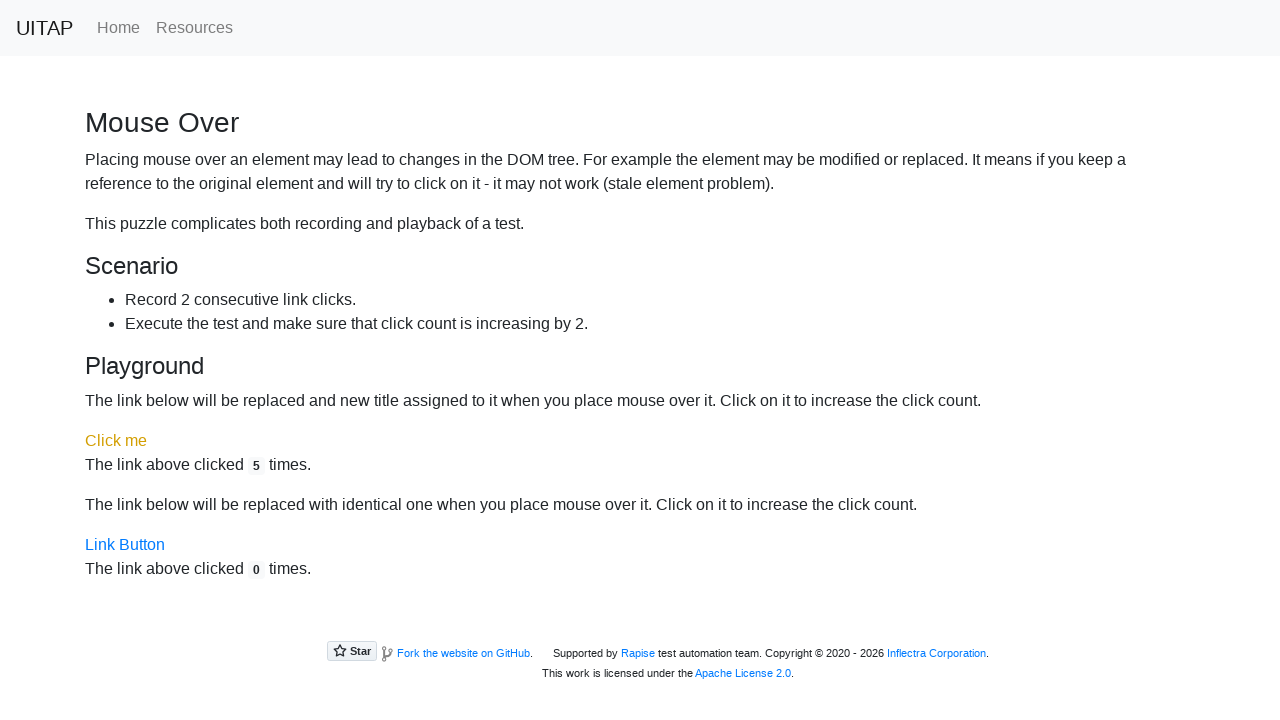

Retrieved click count: 5
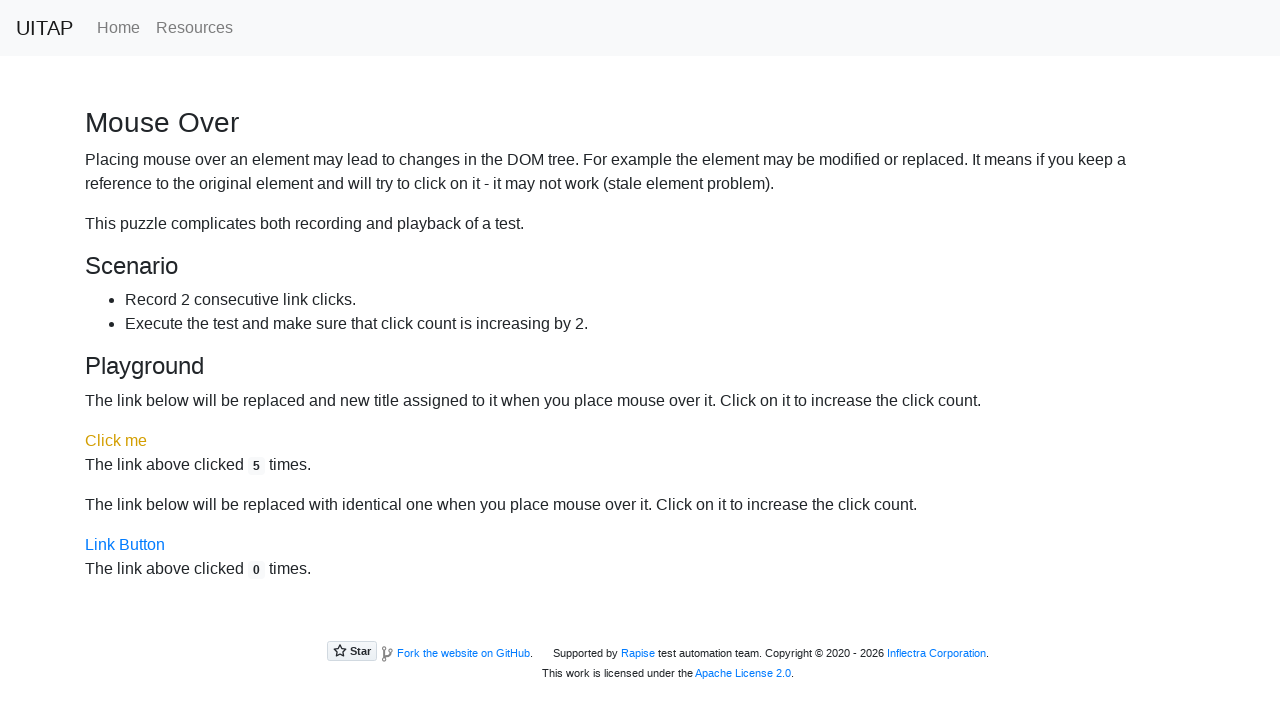

Clicked 'Click me' link (iteration 6/10) at (116, 441) on a:has-text('Click me')
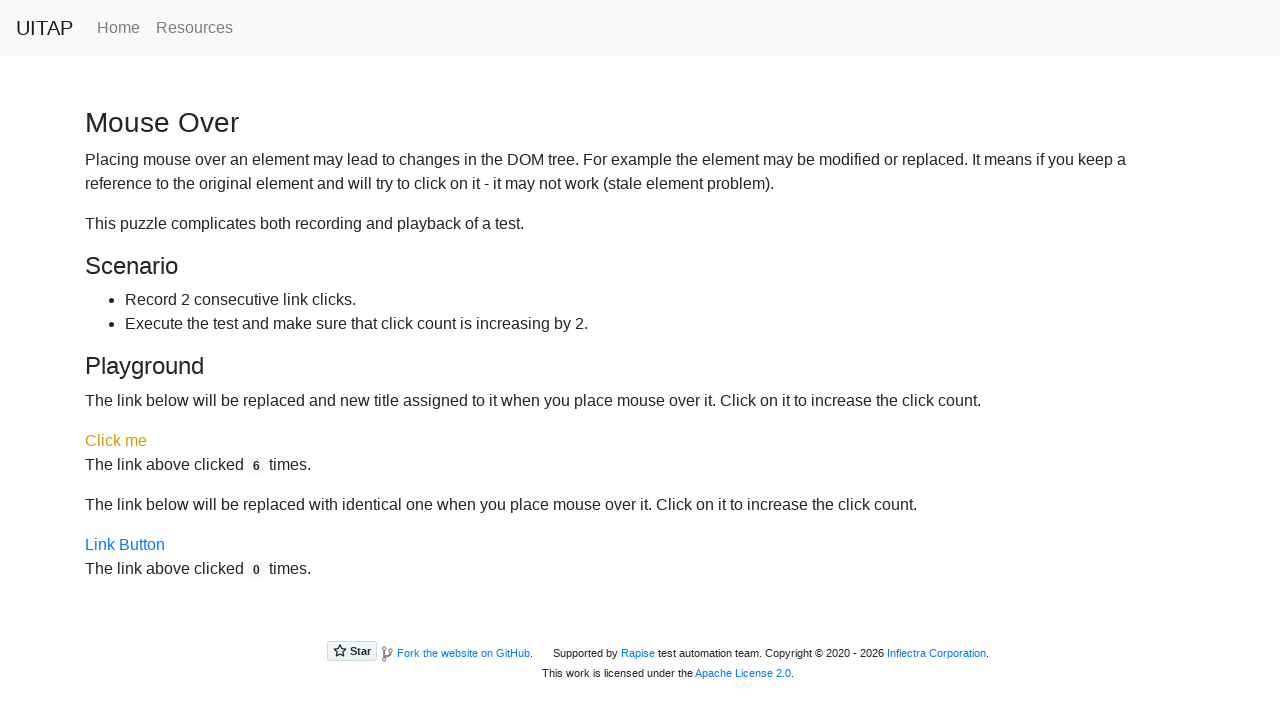

Waited 2 seconds for click count to update
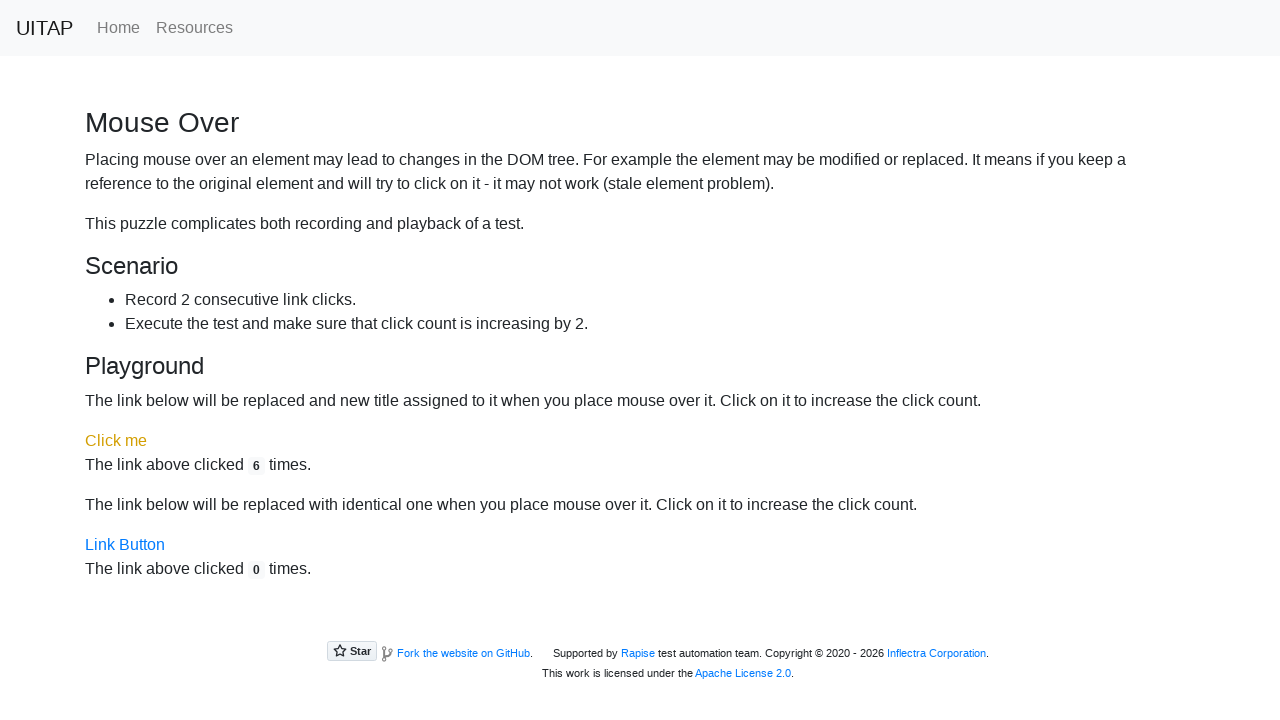

Retrieved click count: 6
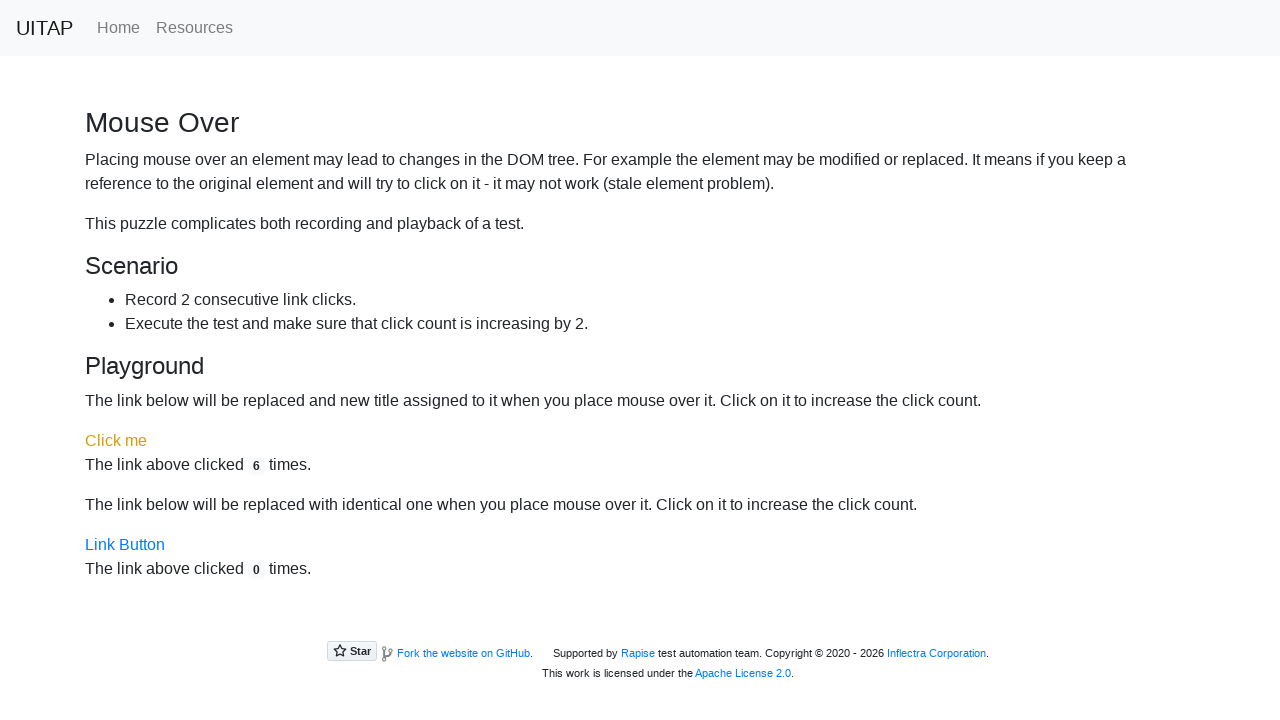

Clicked 'Click me' link (iteration 7/10) at (116, 441) on a:has-text('Click me')
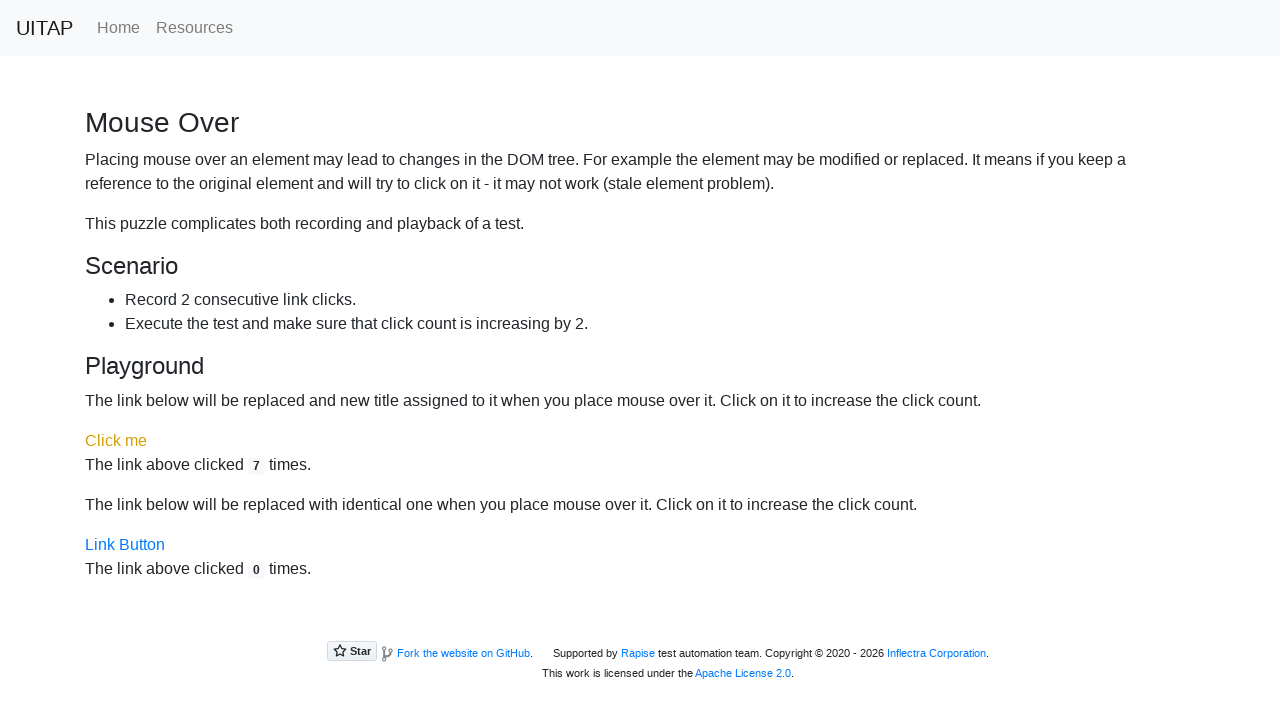

Waited 2 seconds for click count to update
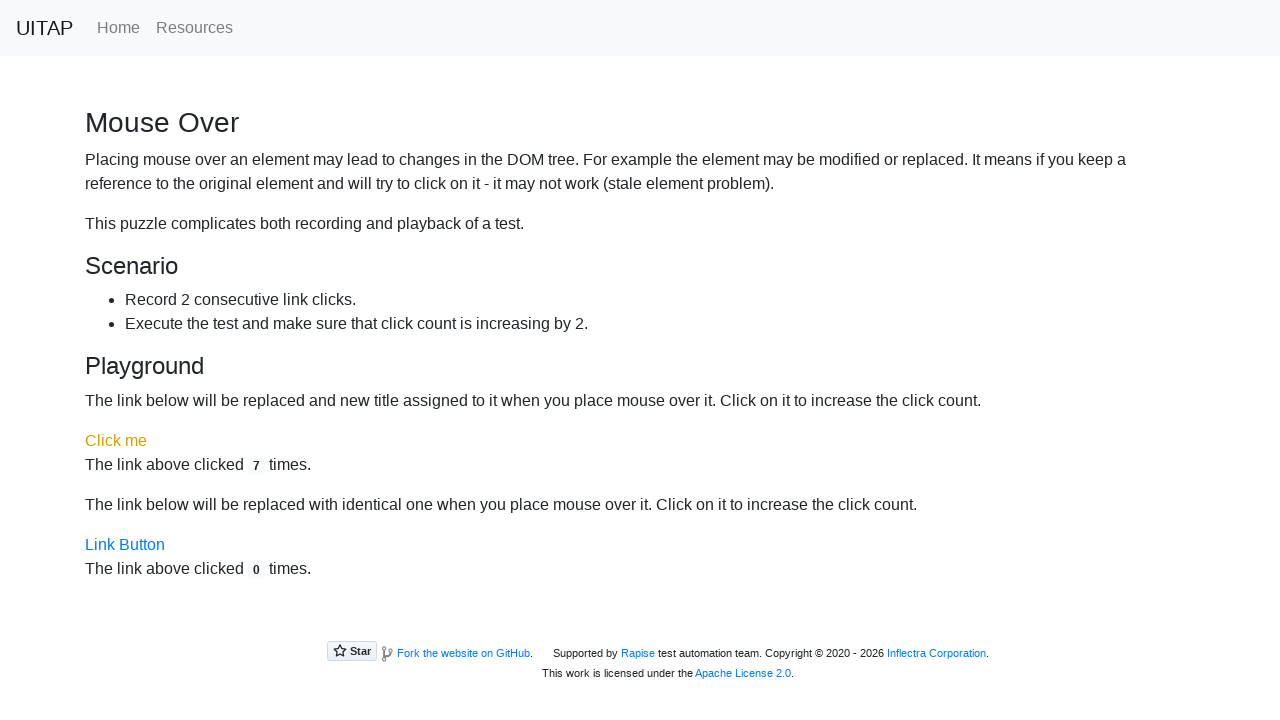

Retrieved click count: 7
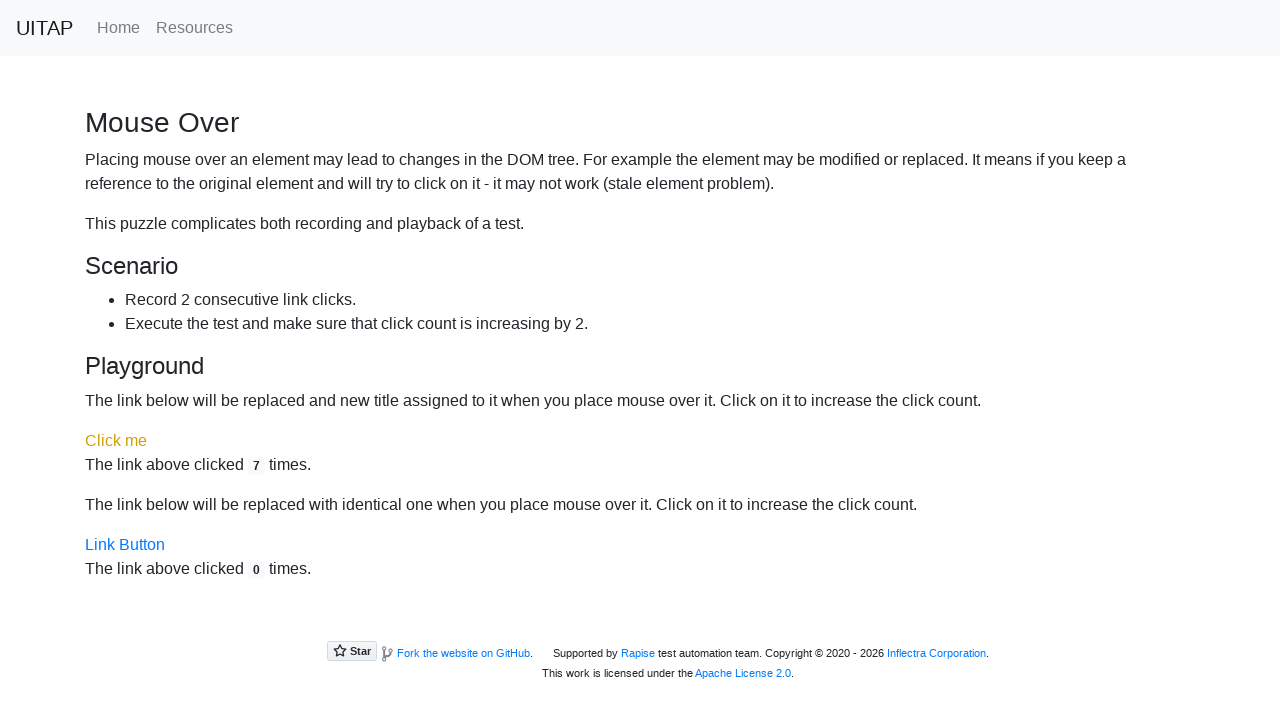

Clicked 'Click me' link (iteration 8/10) at (116, 441) on a:has-text('Click me')
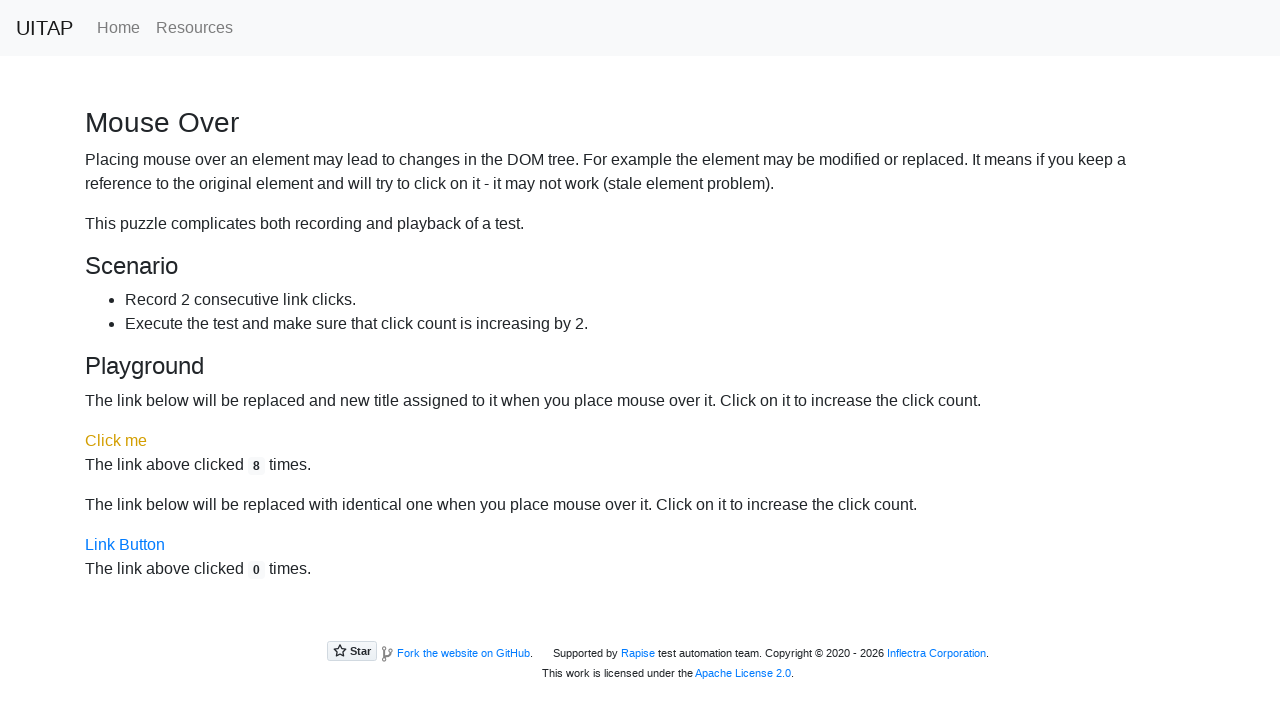

Waited 2 seconds for click count to update
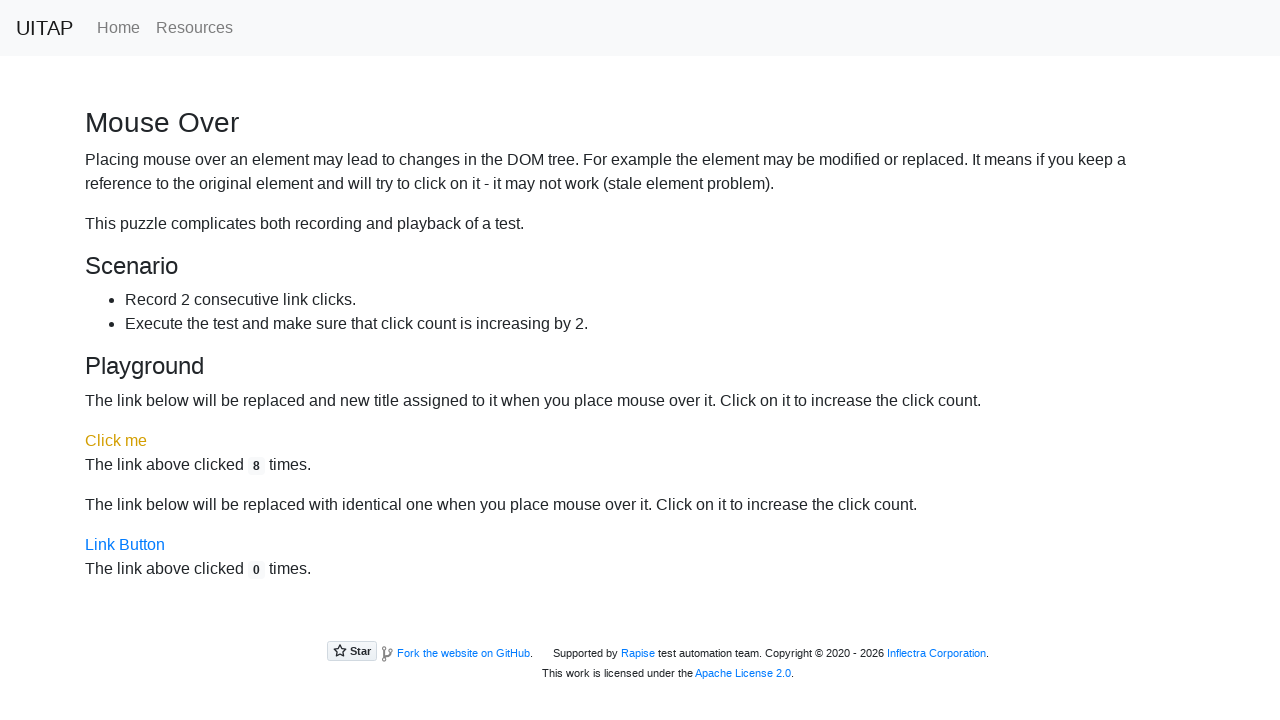

Retrieved click count: 8
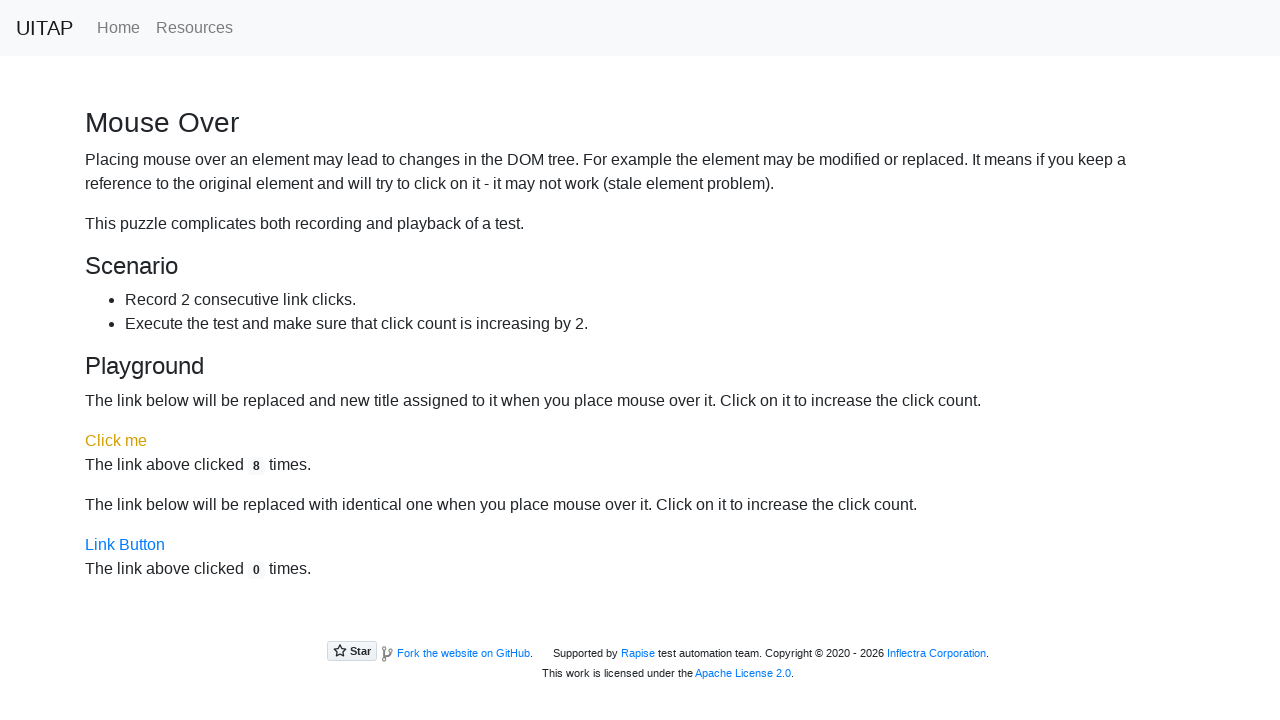

Clicked 'Click me' link (iteration 9/10) at (116, 441) on a:has-text('Click me')
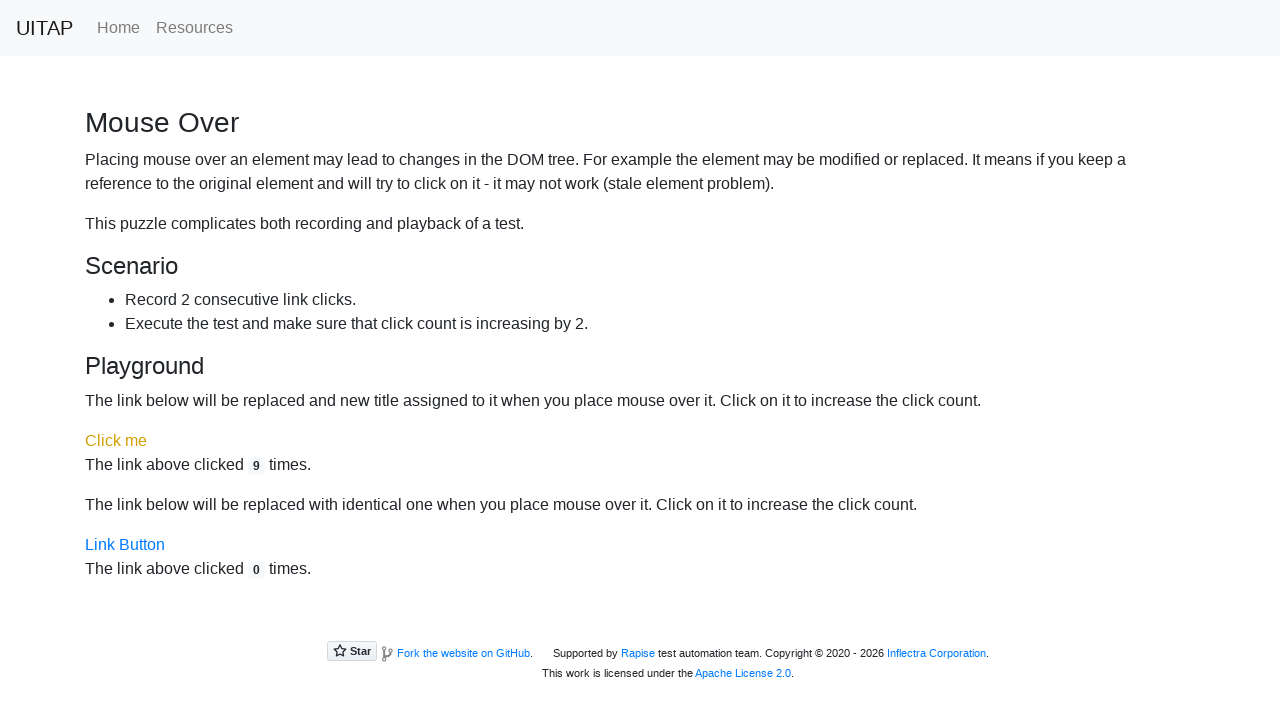

Waited 2 seconds for click count to update
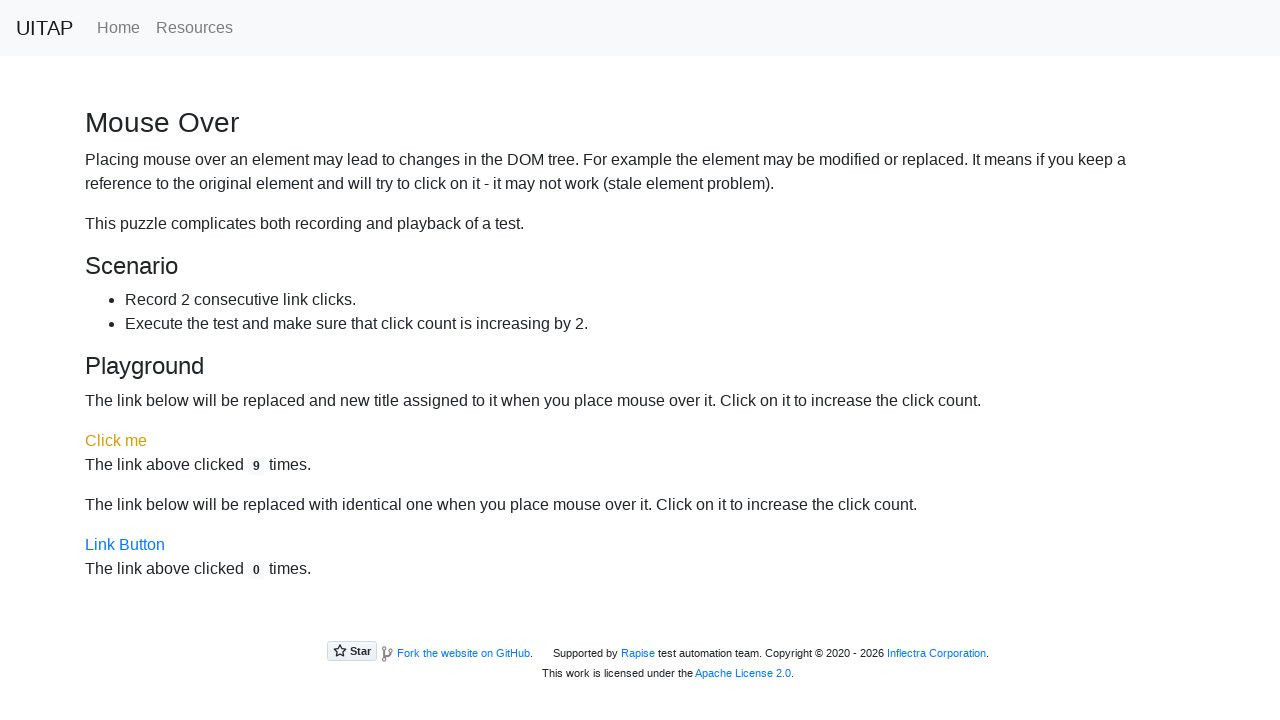

Retrieved click count: 9
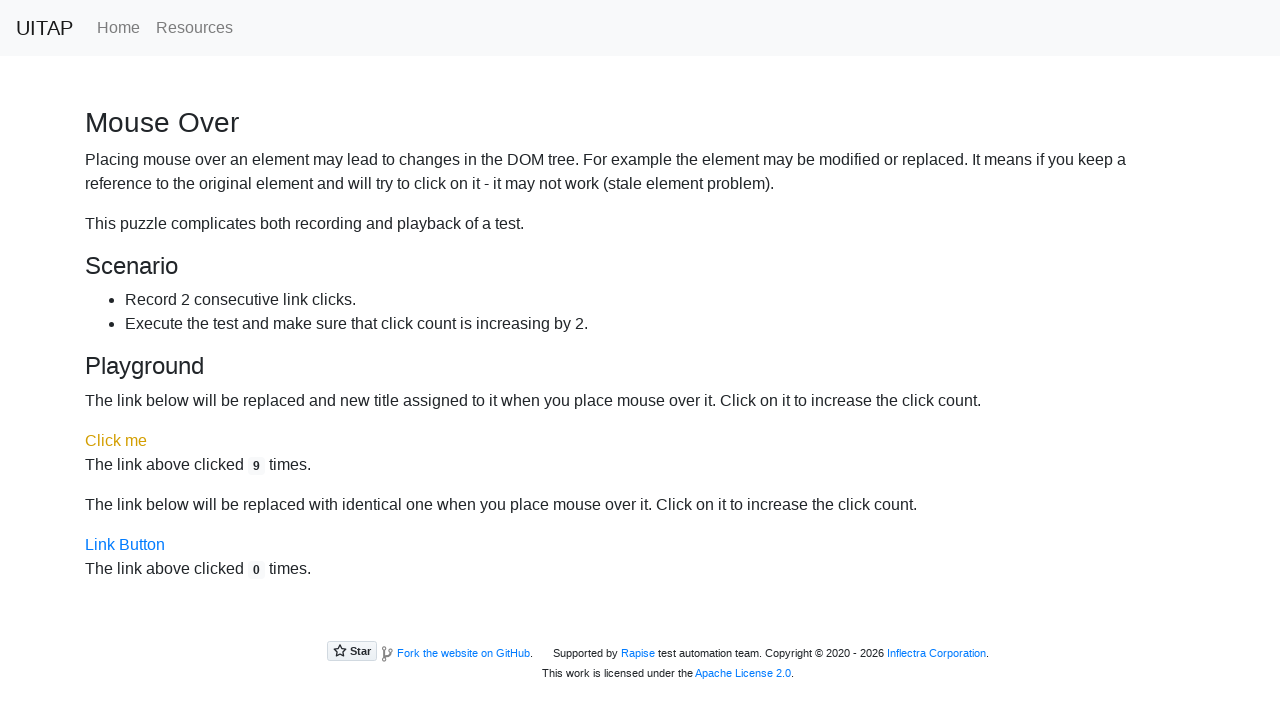

Clicked 'Click me' link (iteration 10/10) at (116, 441) on a:has-text('Click me')
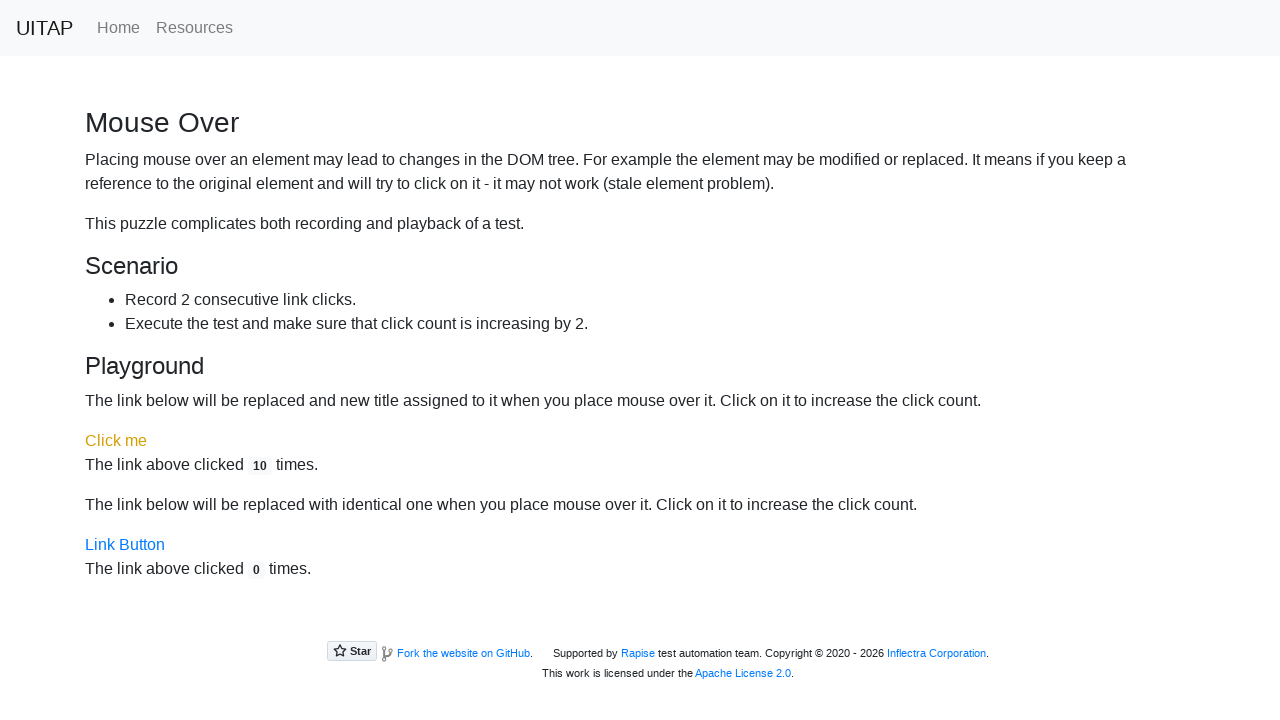

Waited 2 seconds for click count to update
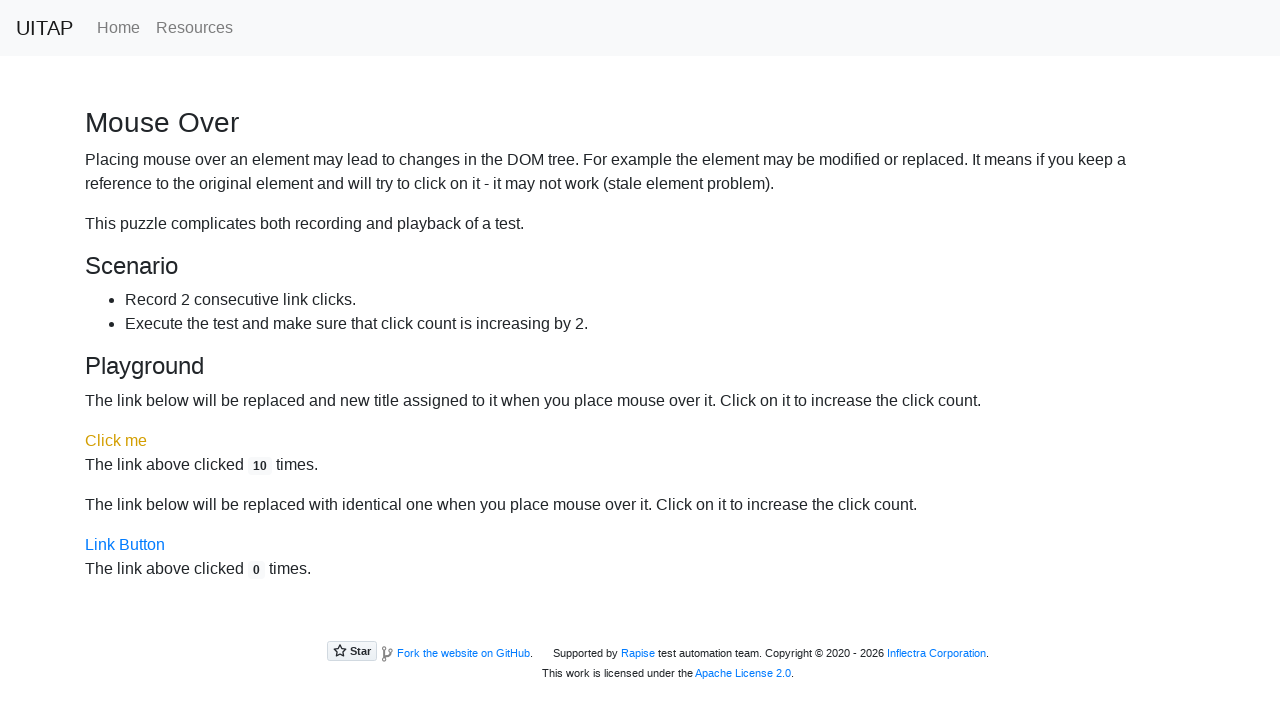

Retrieved click count: 10
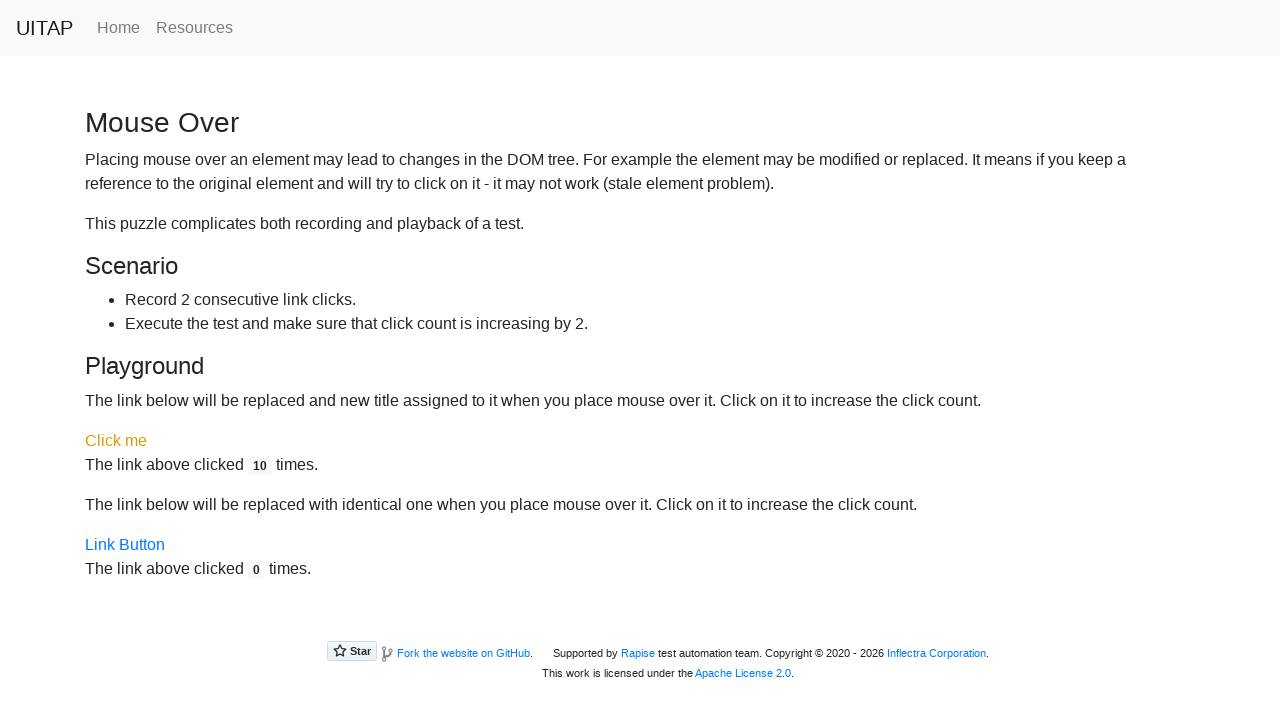

Click count test completed successfully
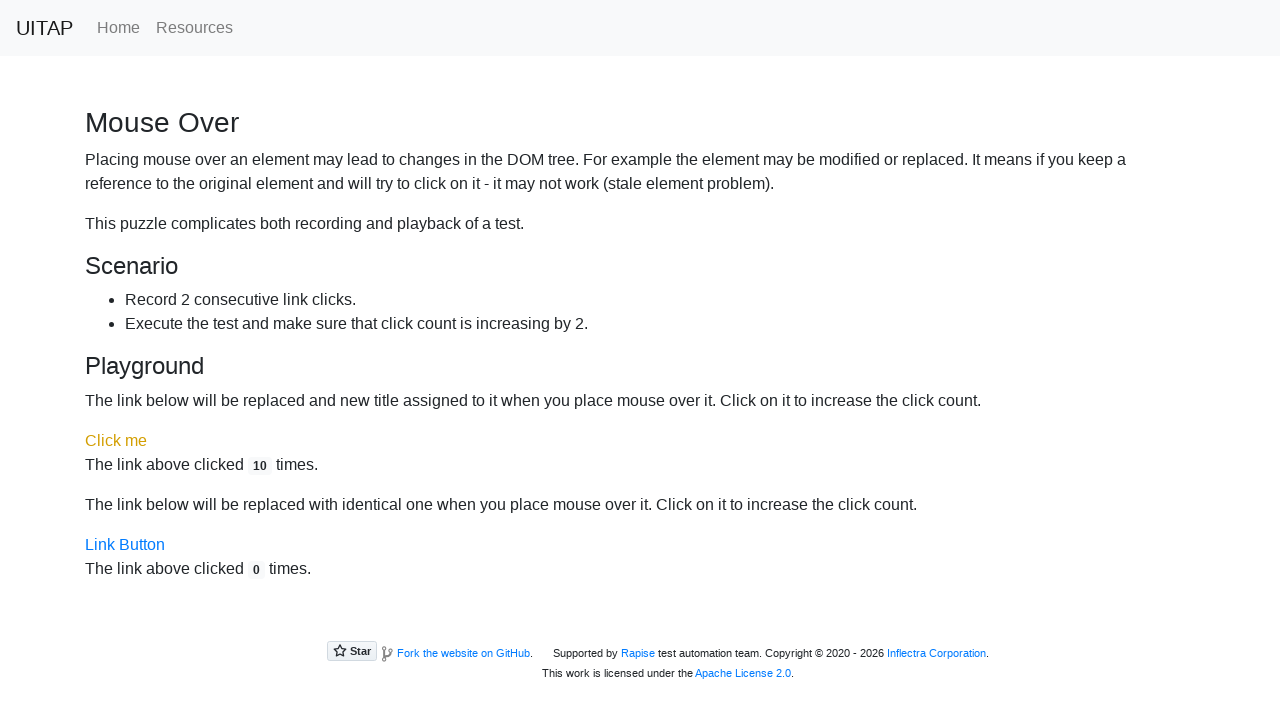

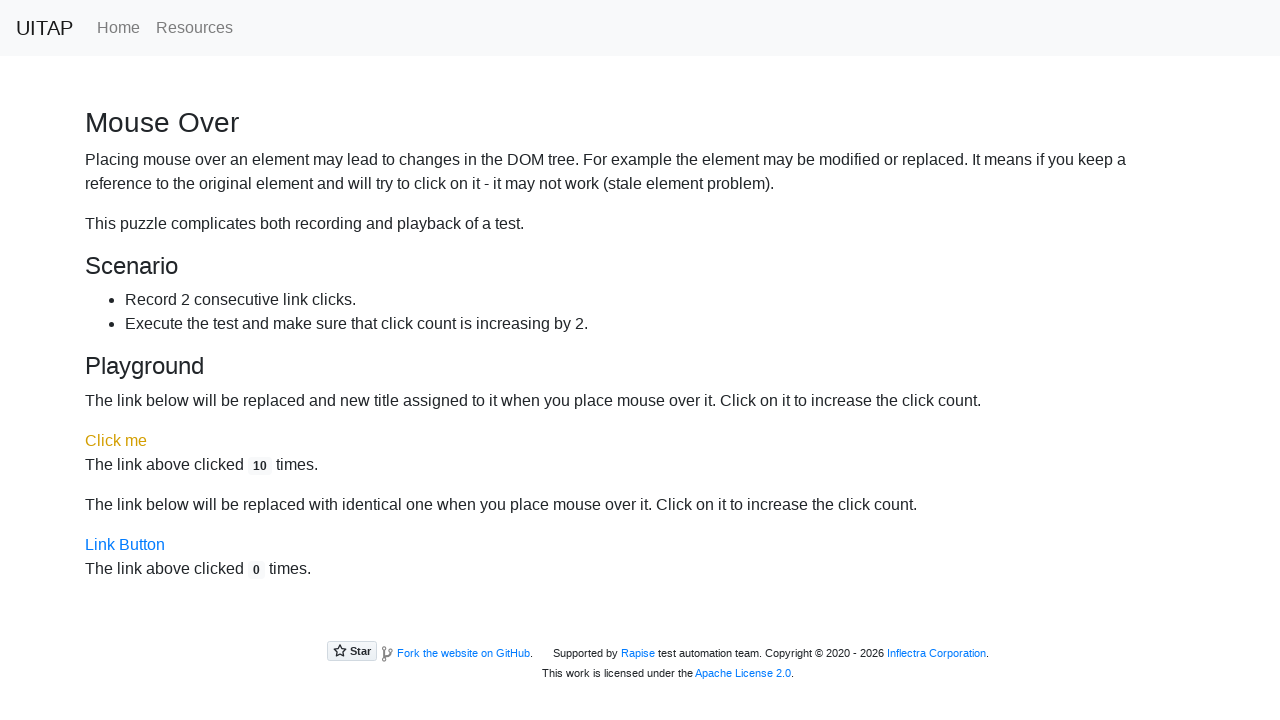